Tests a simple form by filling in first name, last name, city, and country fields using different element locator strategies, then submits the form

Starting URL: http://suninjuly.github.io/simple_form_find_task.html

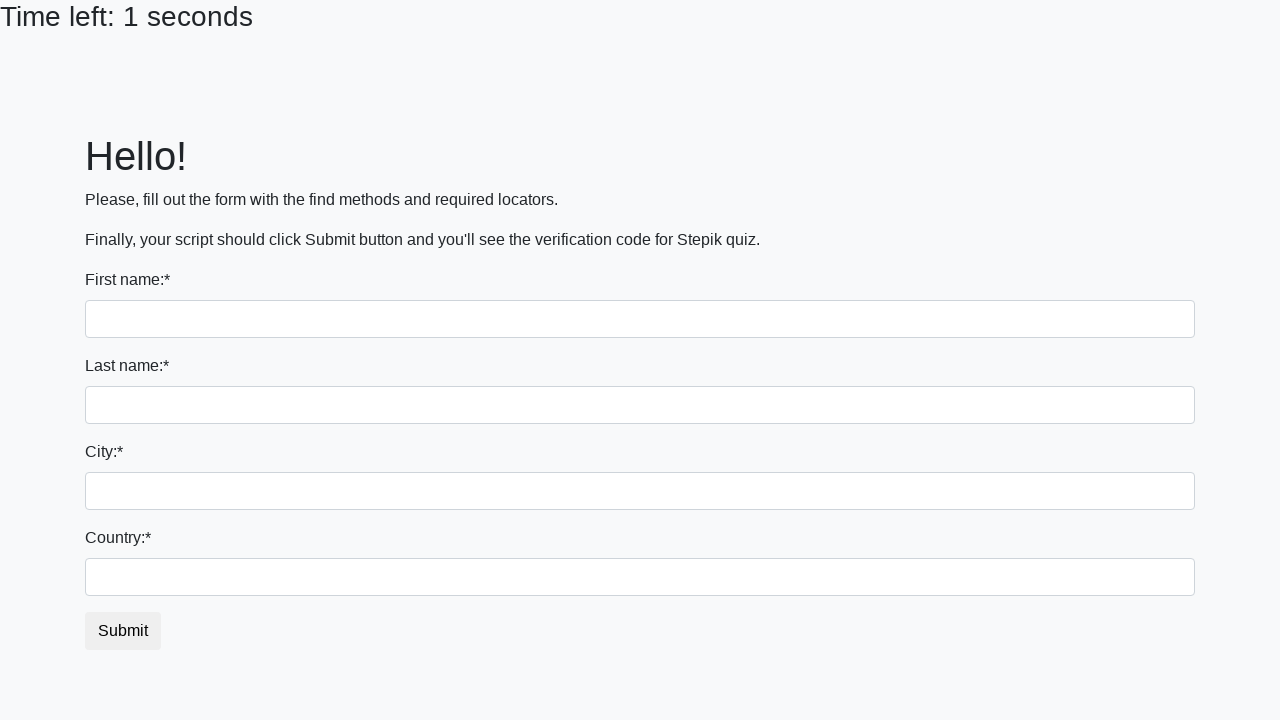

Filled first name field with 'Ivan' using tag name locator on input >> nth=0
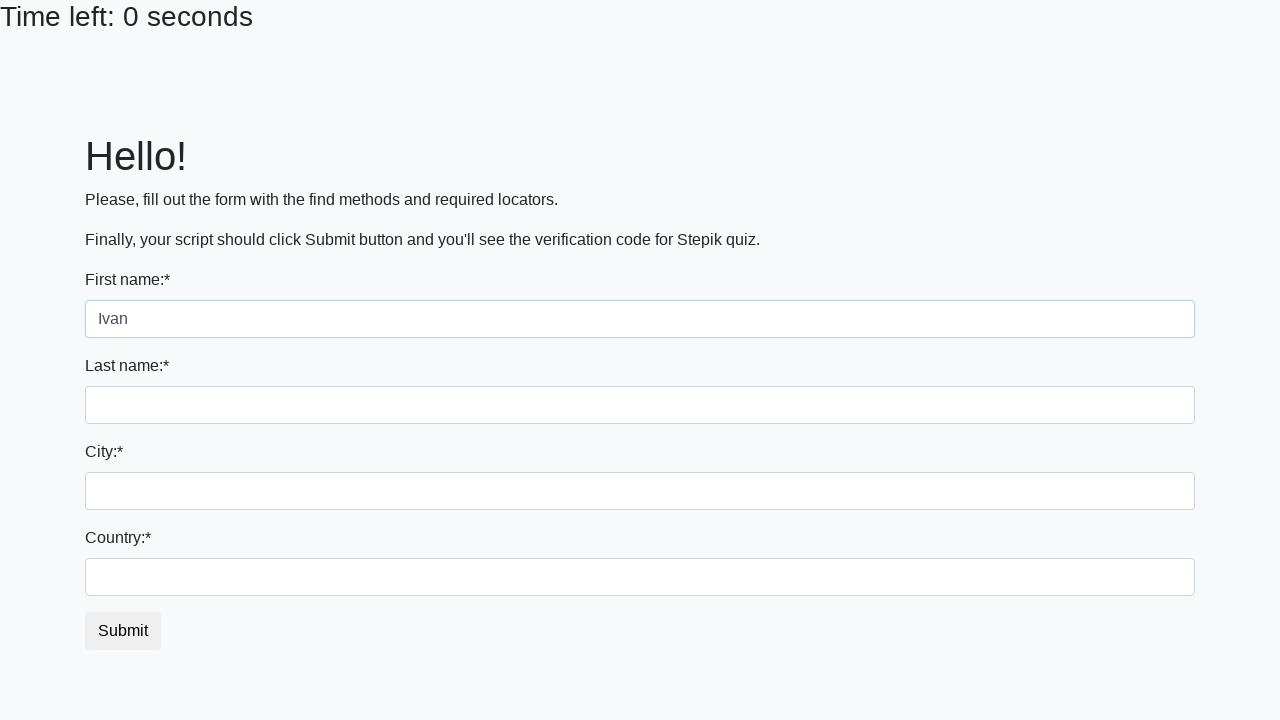

Filled last name field with 'Petrov' using name attribute on input[name='last_name']
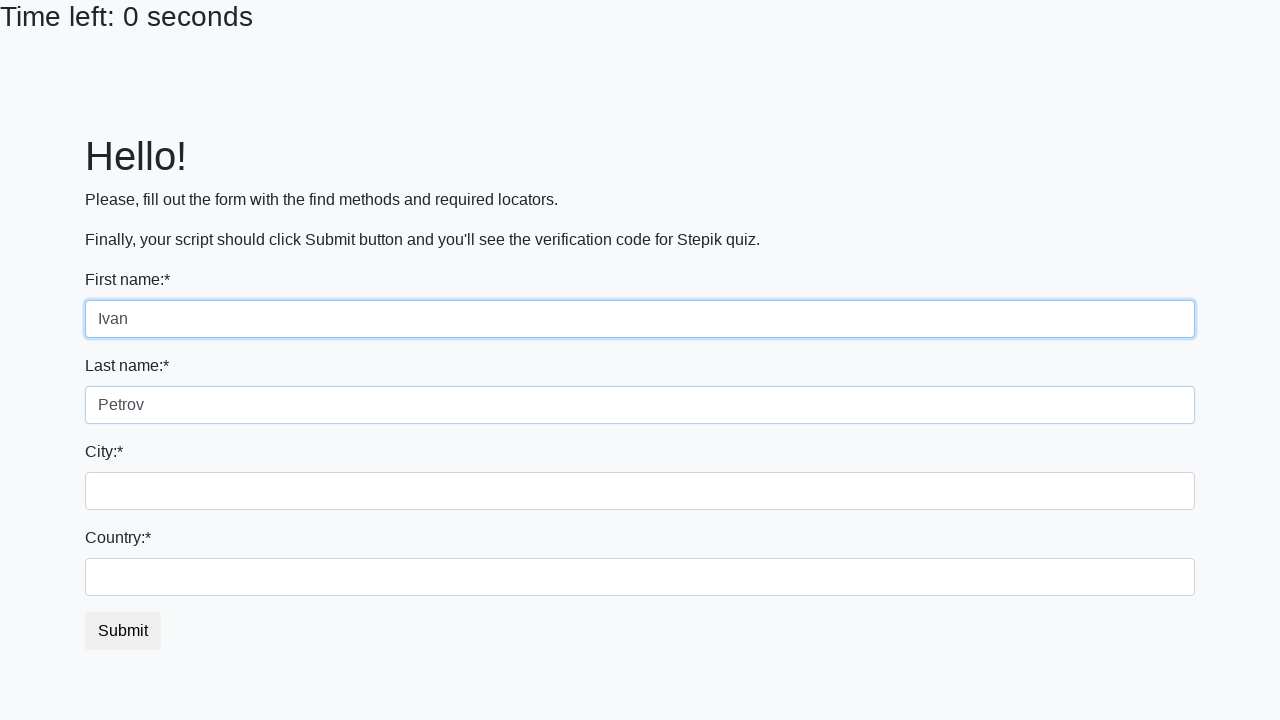

Filled city field with 'Smolensk' using class name locator on .form-control.city
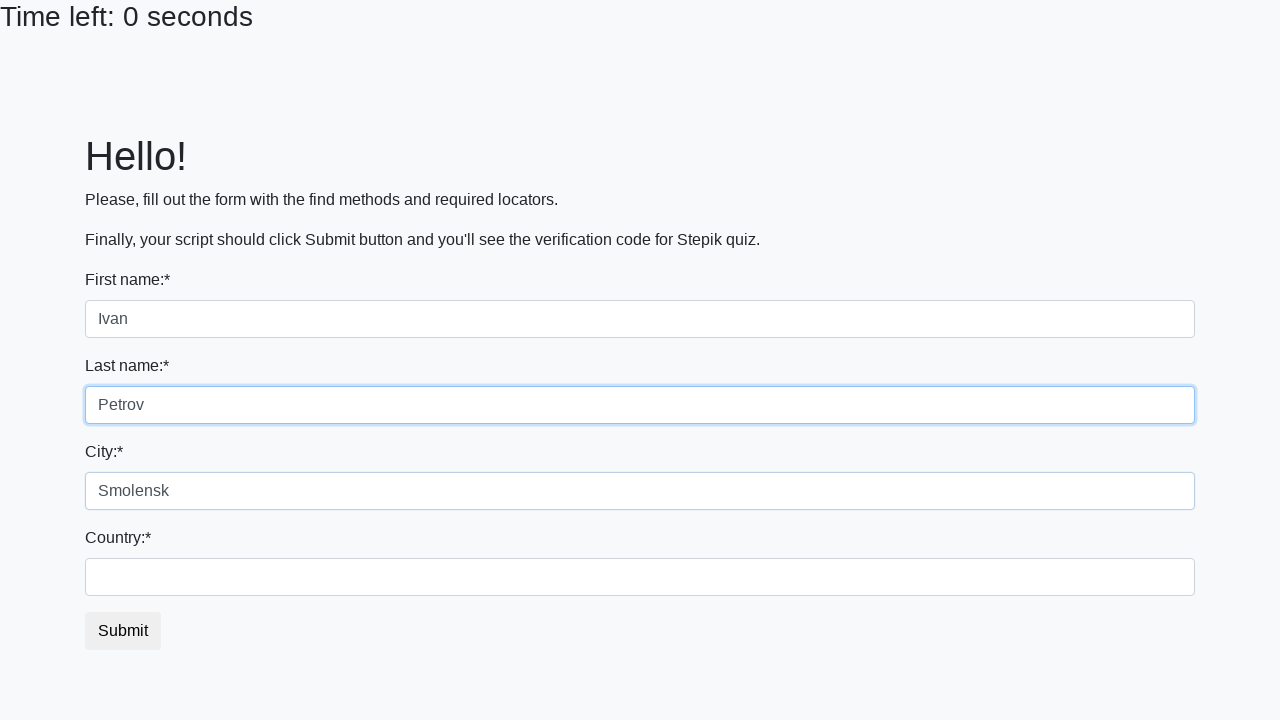

Filled country field with 'Russia' using ID locator on #country
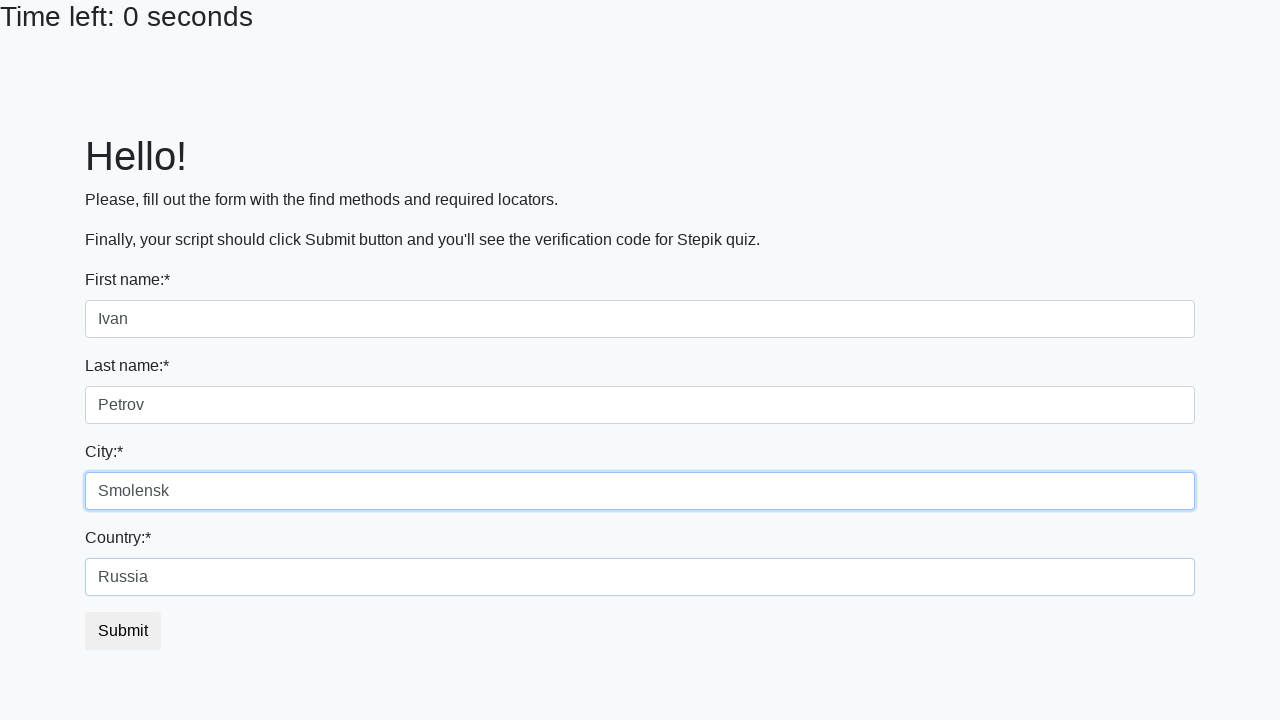

Clicked submit button to submit the form at (123, 631) on button.btn
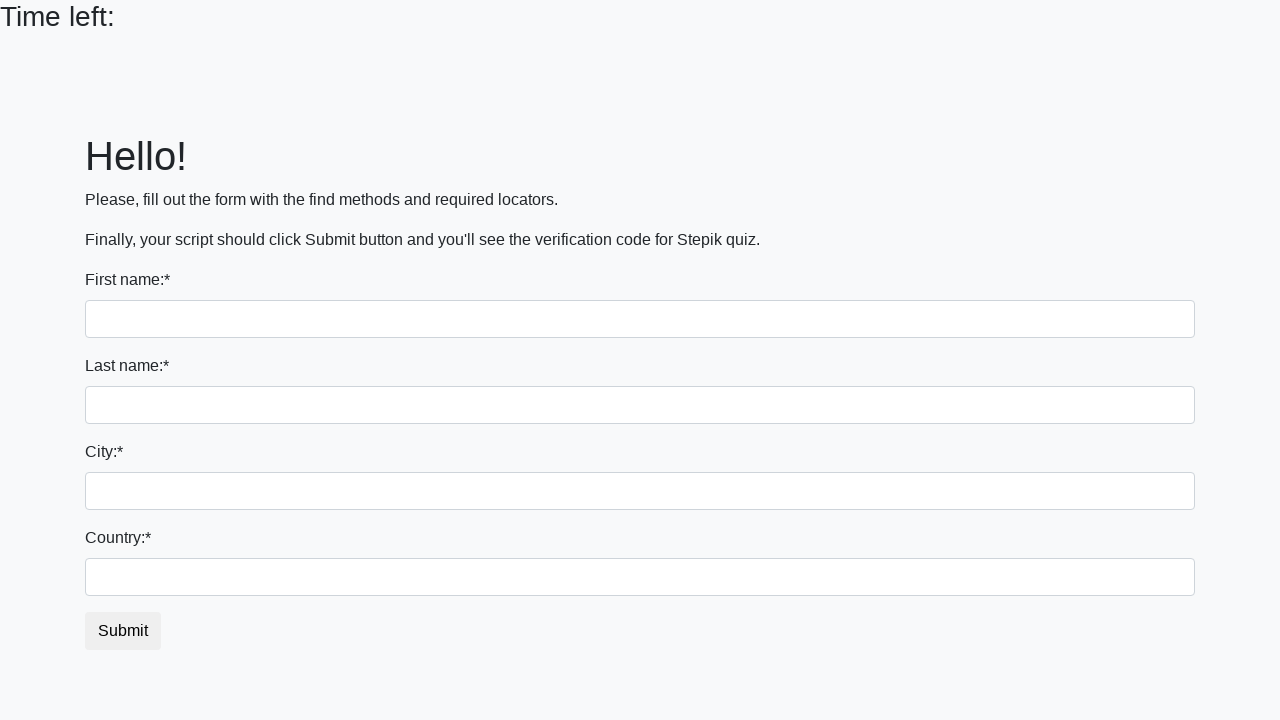

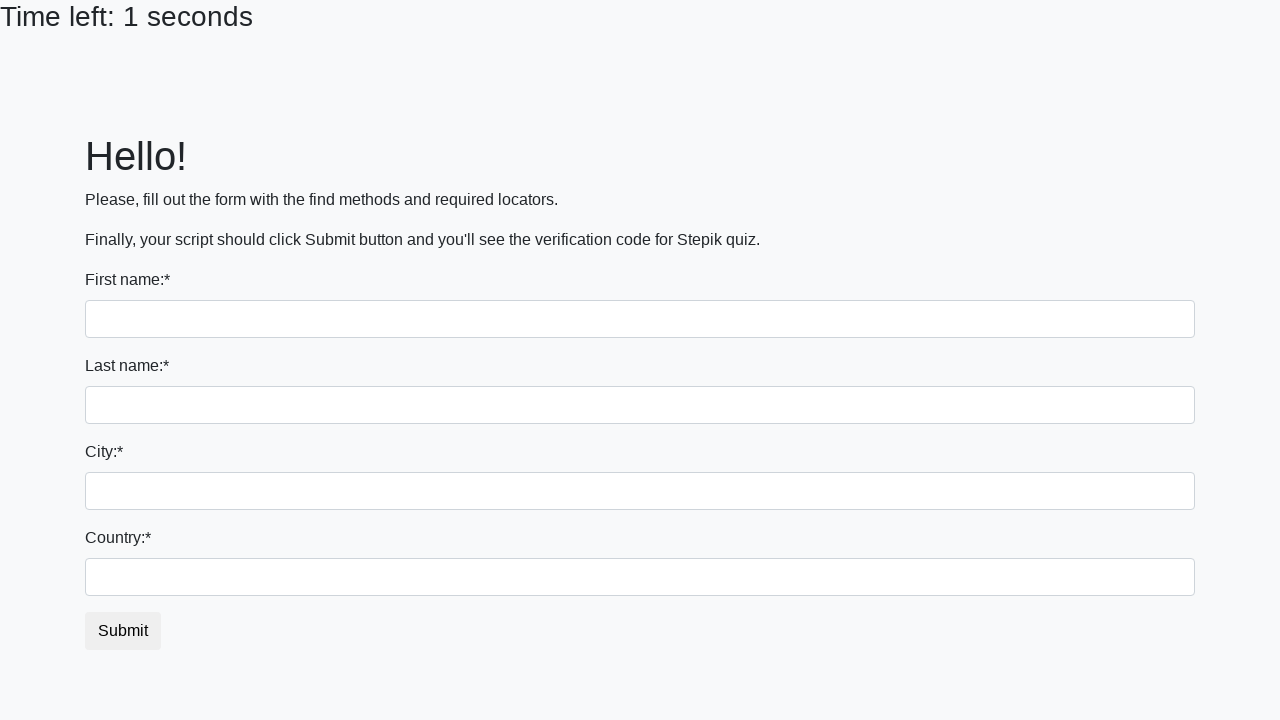